Tests browser window handling by clicking a link that opens a new window, iterating through all open windows, switching between them, and closing the child window with a specific title.

Starting URL: https://opensource-demo.orangehrmlive.com/web/index.php/auth/login

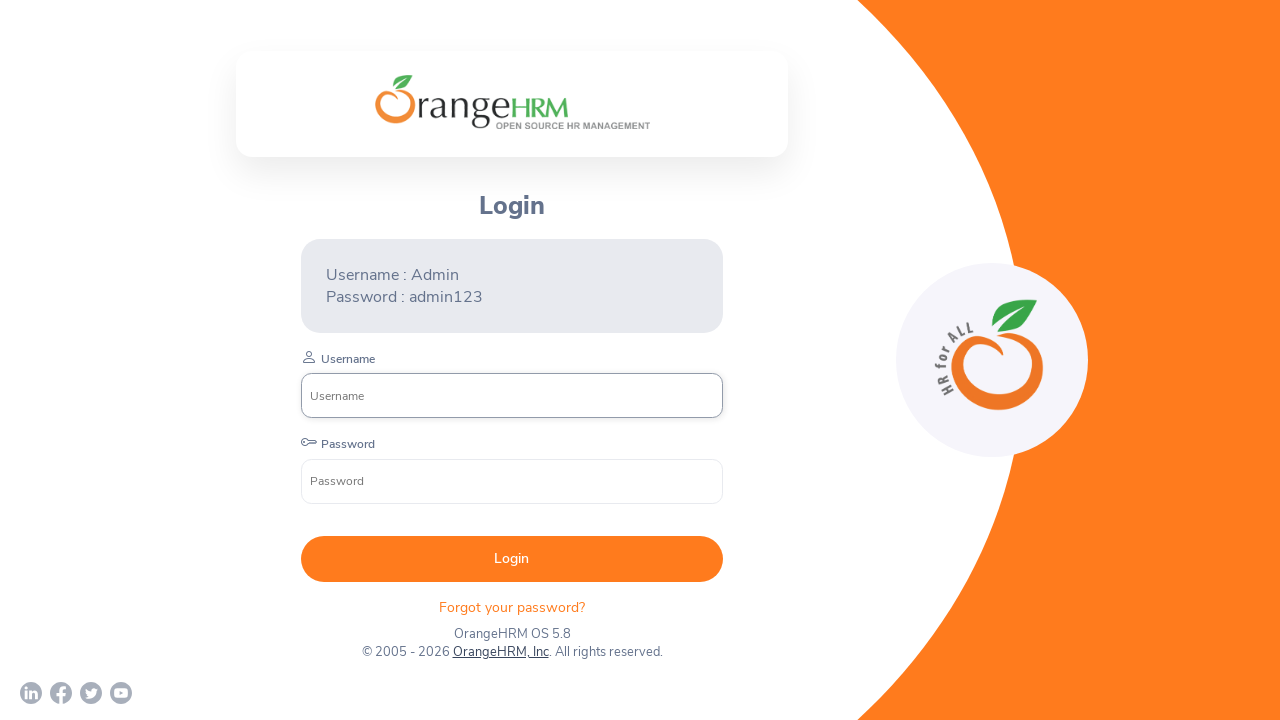

Waited for page to reach networkidle state
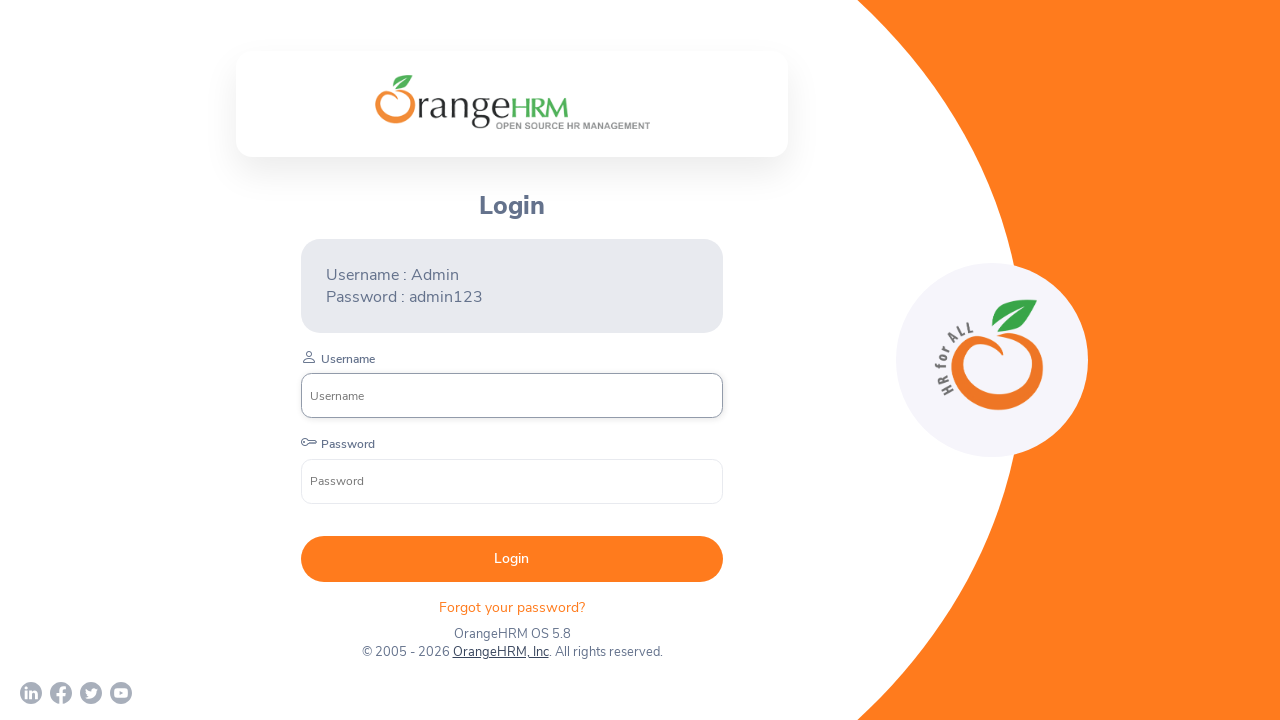

Clicked OrangeHRM, Inc link to open new window at (500, 652) on text=OrangeHRM, Inc
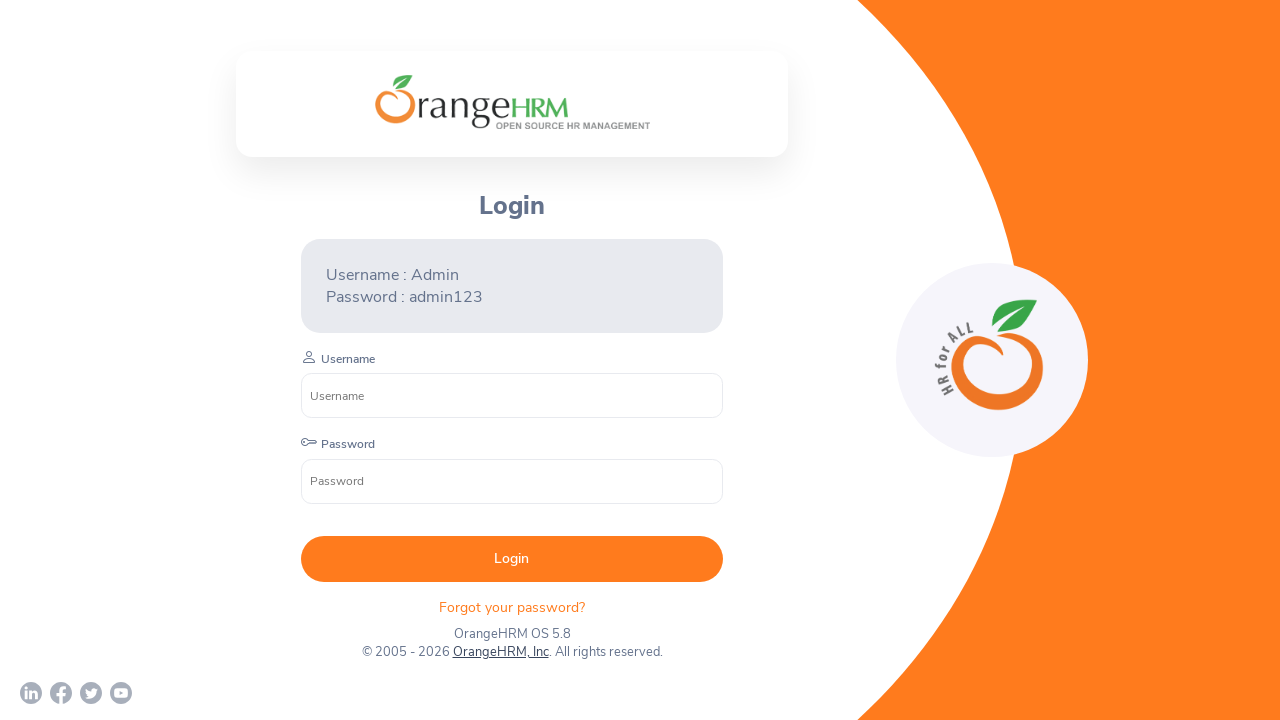

Captured newly opened window reference
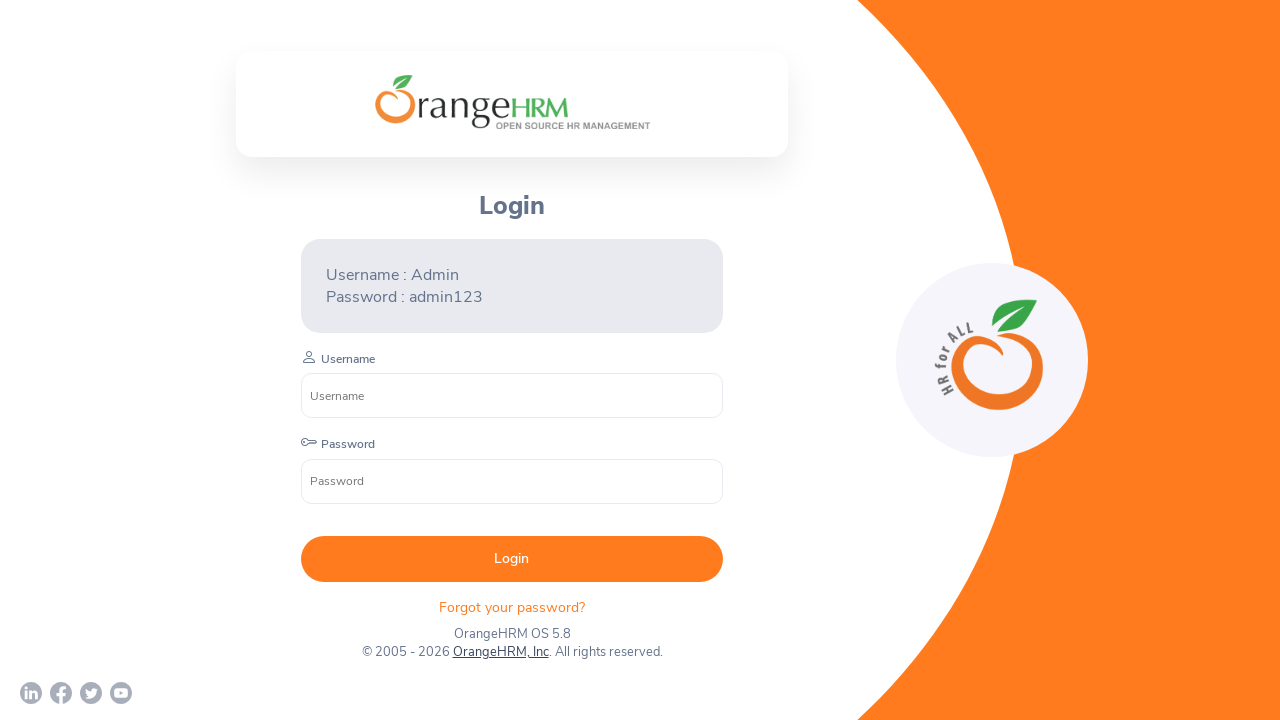

Waited for new window to reach load state
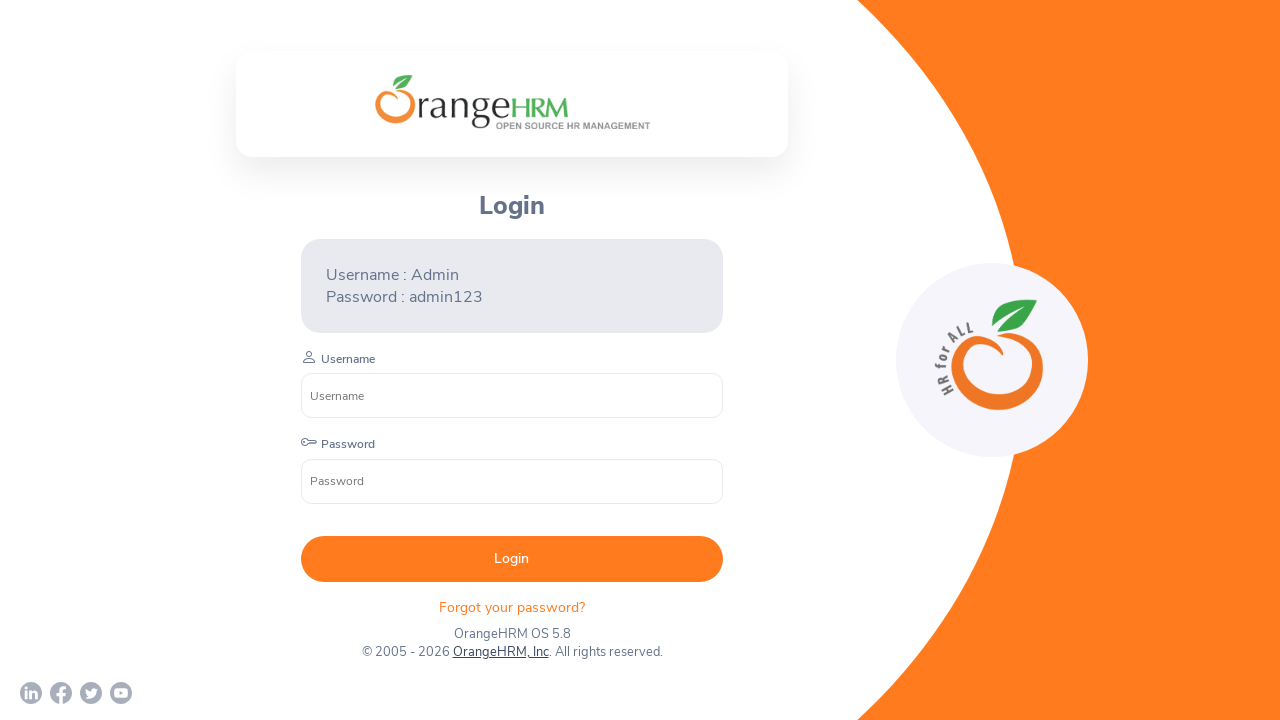

Printed page titles - Main: 'OrangeHRM', New: 'Human Resources Management Software | HRMS | OrangeHRM'
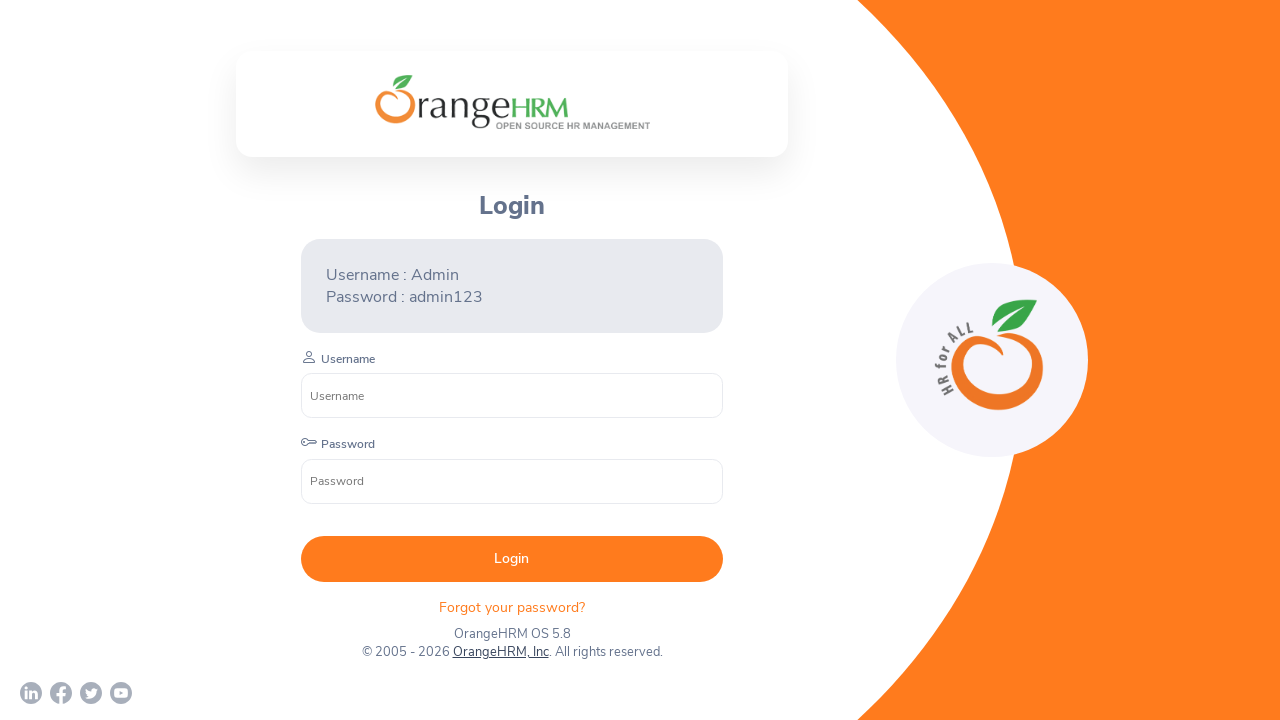

Closed child window with 'OrangeHRM' in title
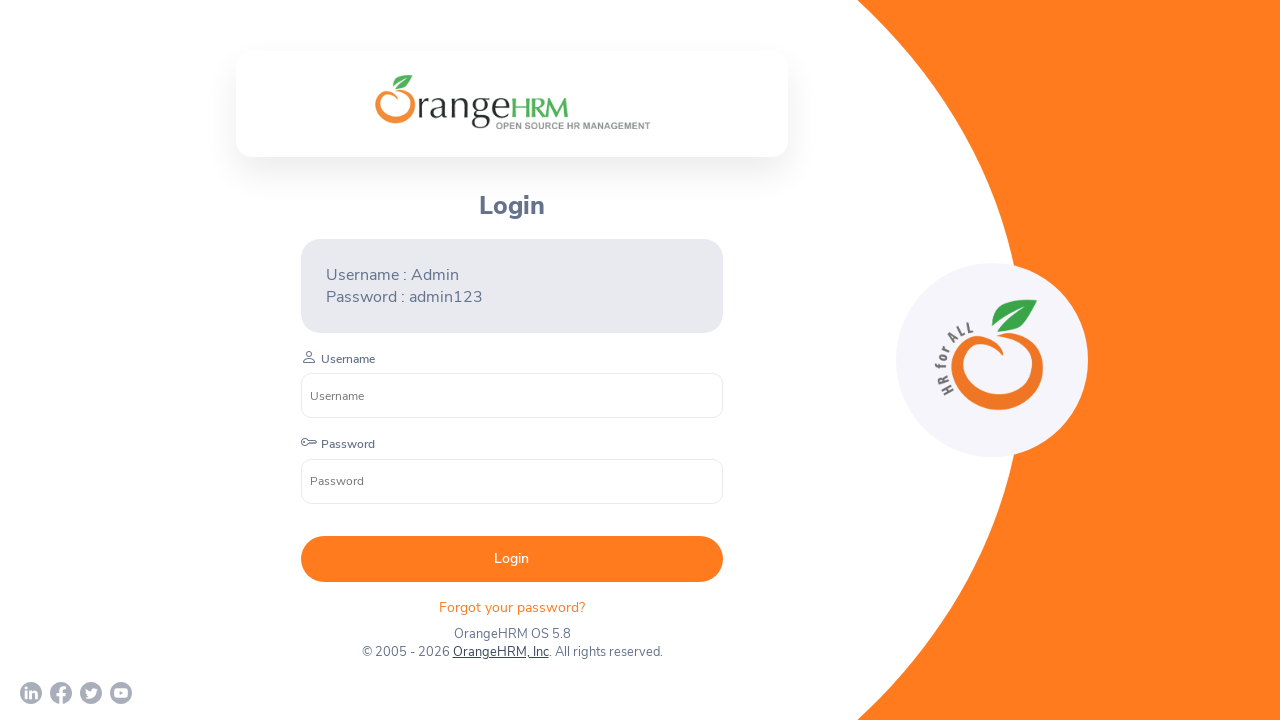

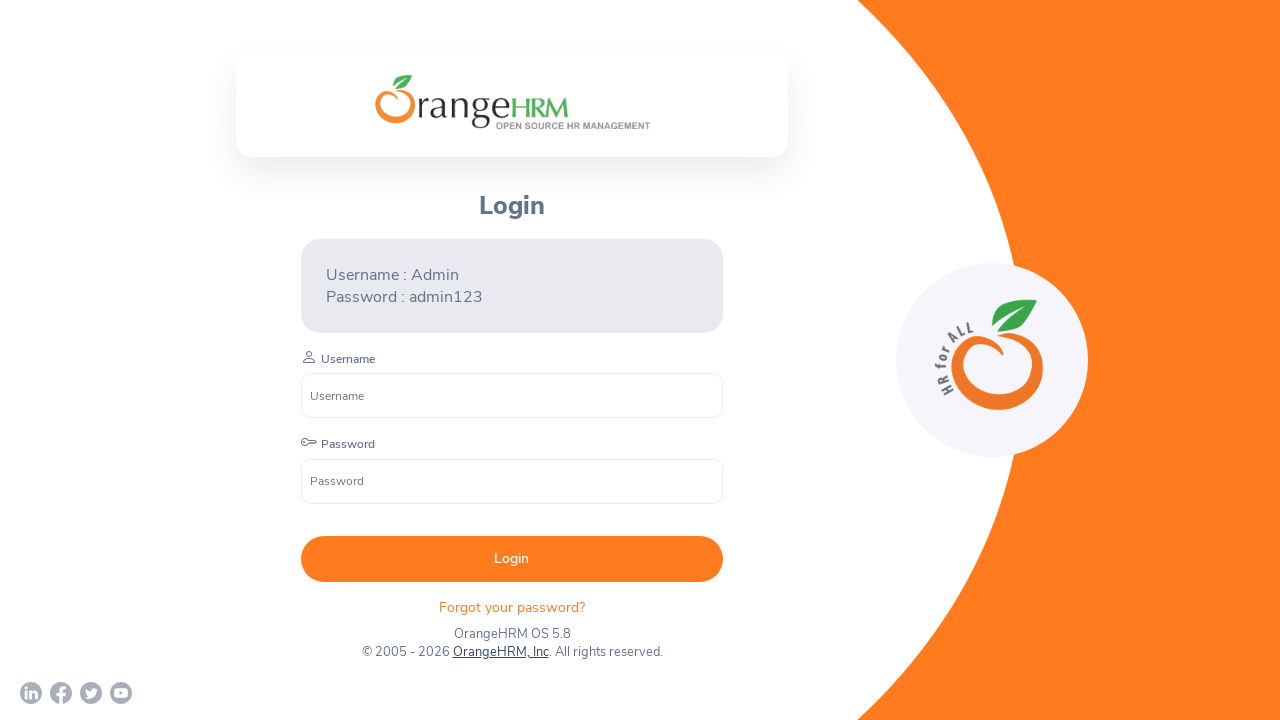